Tests various UI interactions on a practice page including clicking a button, checking a radio button, and taking a screenshot

Starting URL: https://www.letskodeit.com/practice

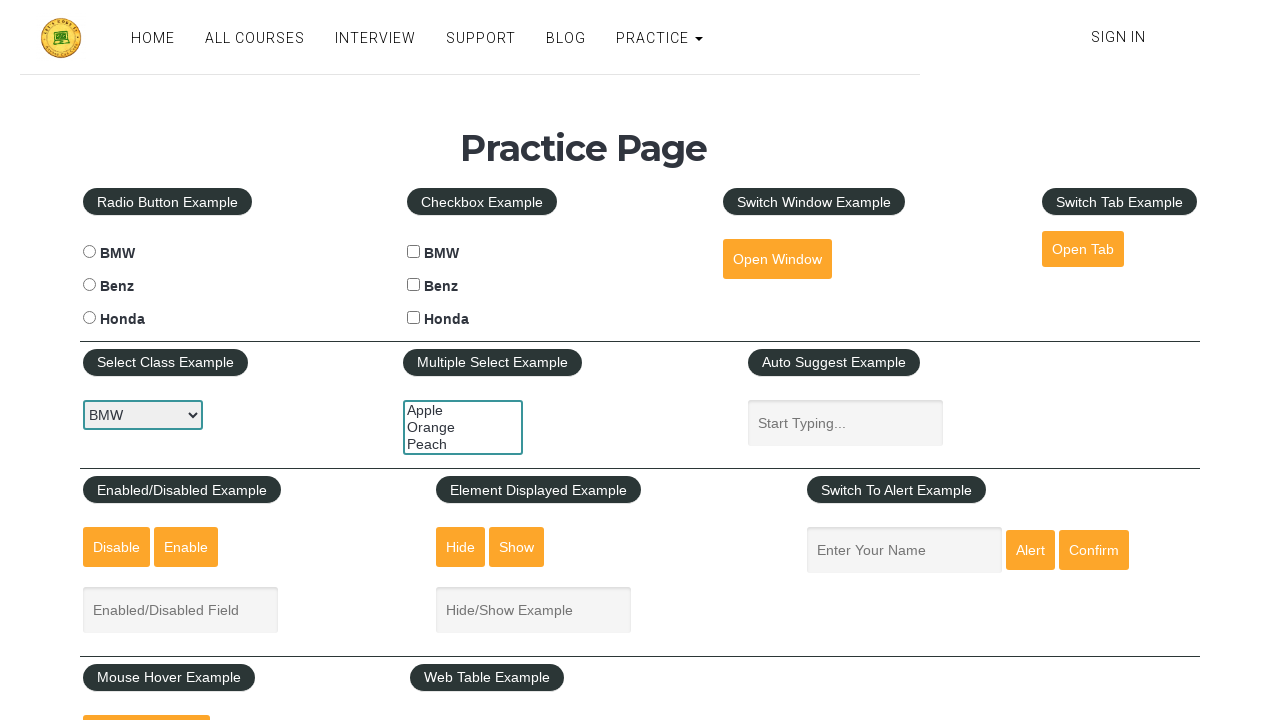

Clicked the Open Window button at (777, 259) on internal:role=button[name="Open Window"i]
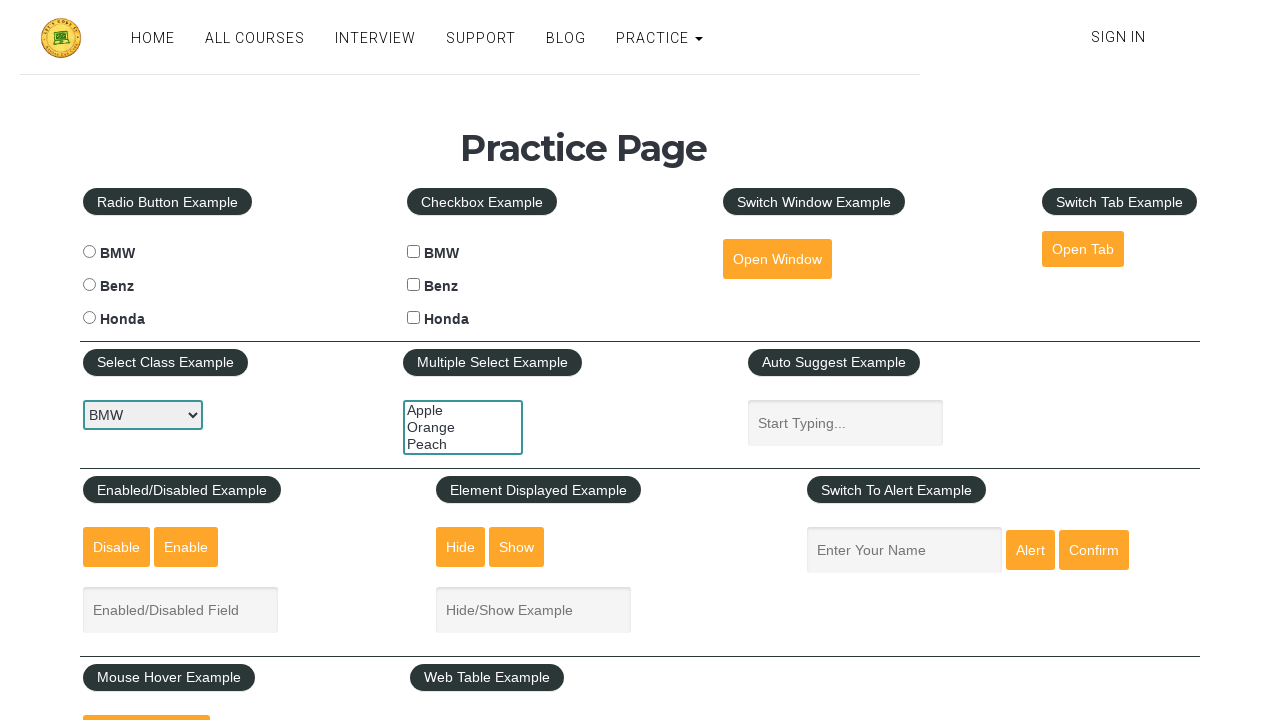

Checked the BMW radio button at (89, 252) on #bmwradio
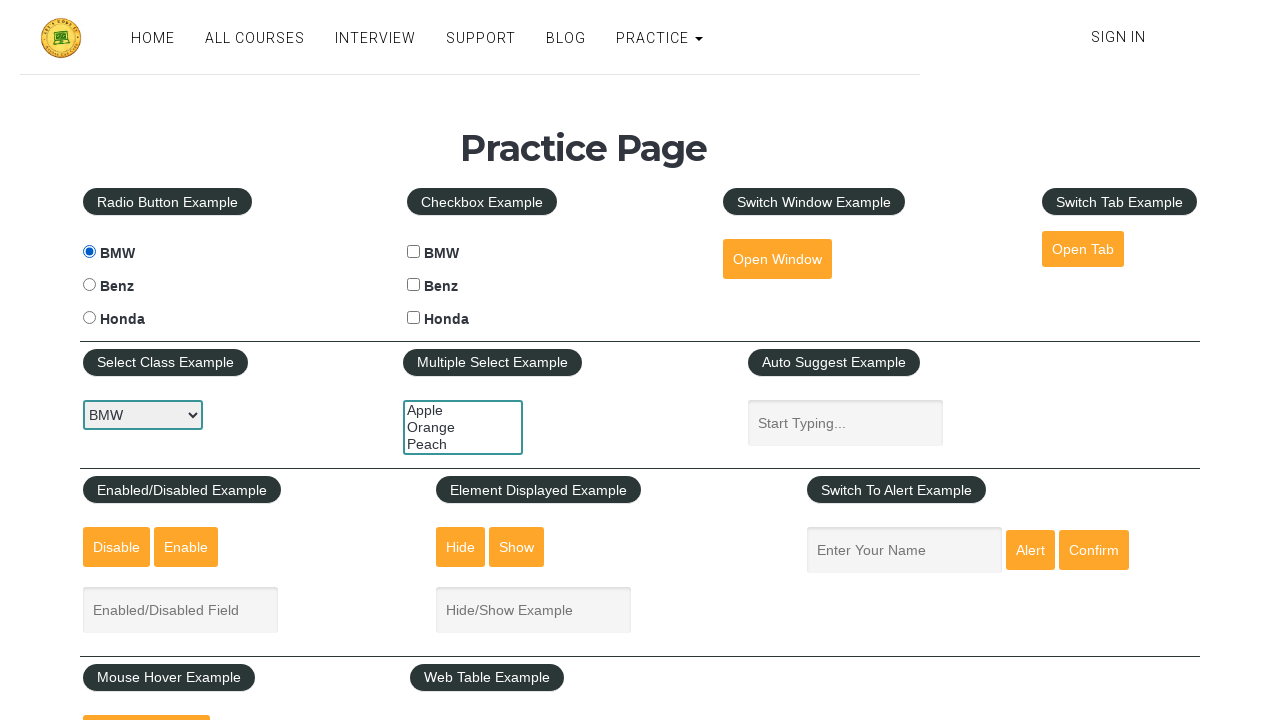

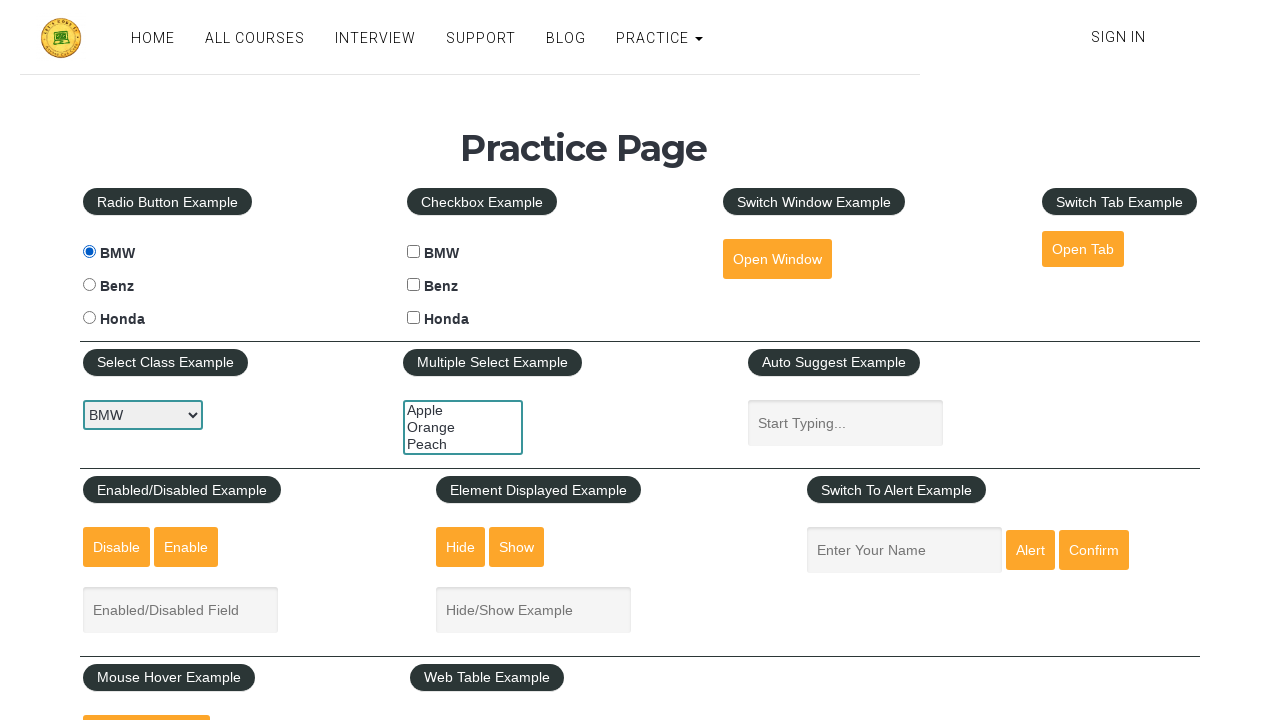